Tests right-click (context click) functionality on a button element by performing a context click action

Starting URL: https://demoqa.com/buttons

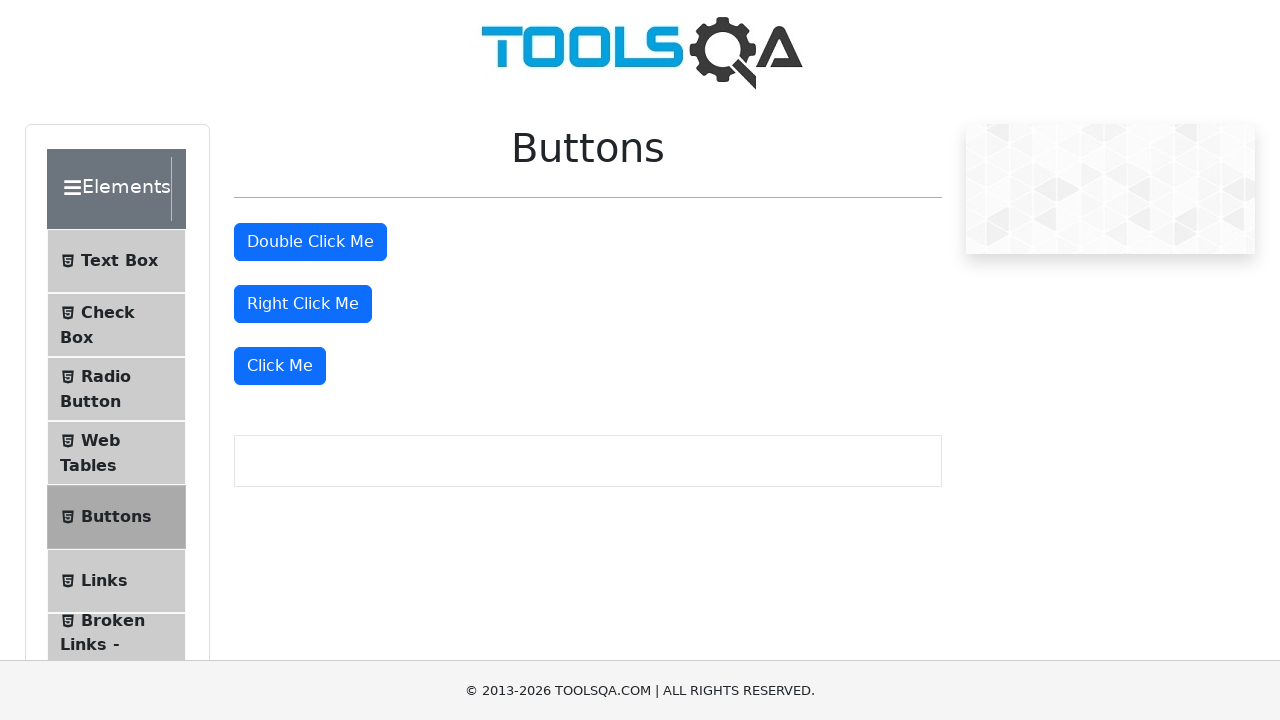

Navigated to https://demoqa.com/buttons
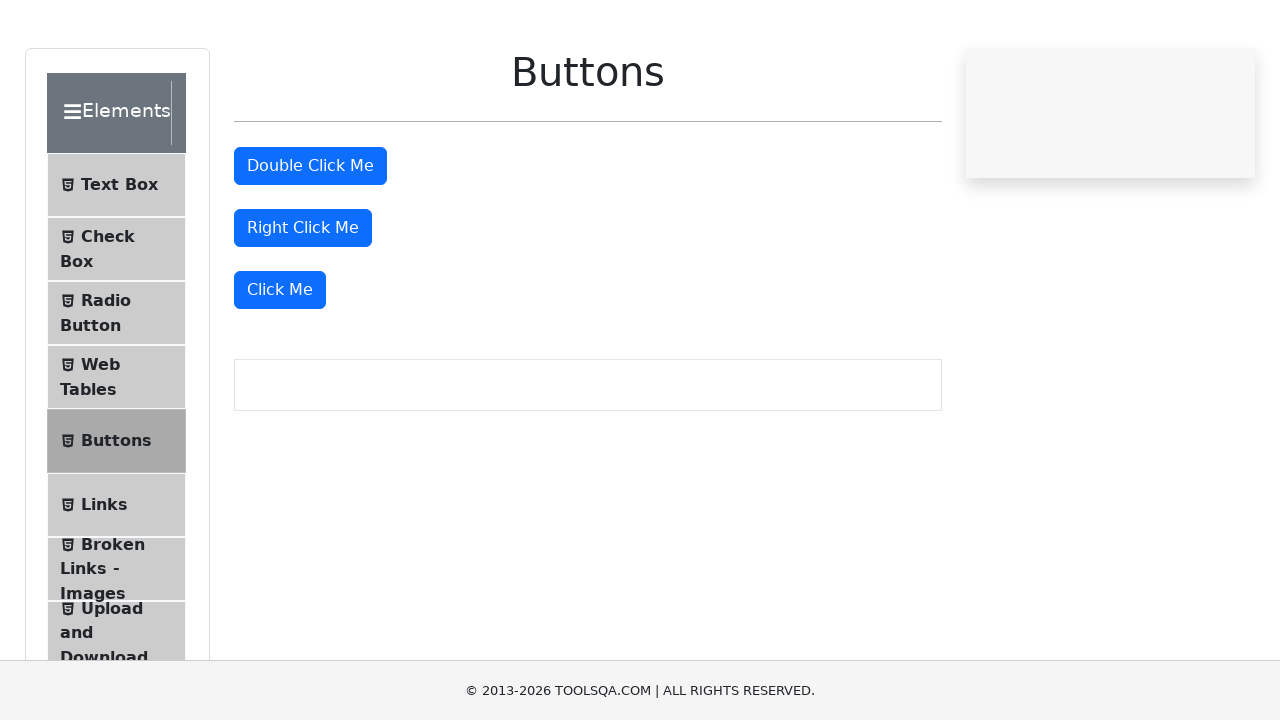

Performed right-click (context click) on the right-click button element at (303, 304) on #rightClickBtn
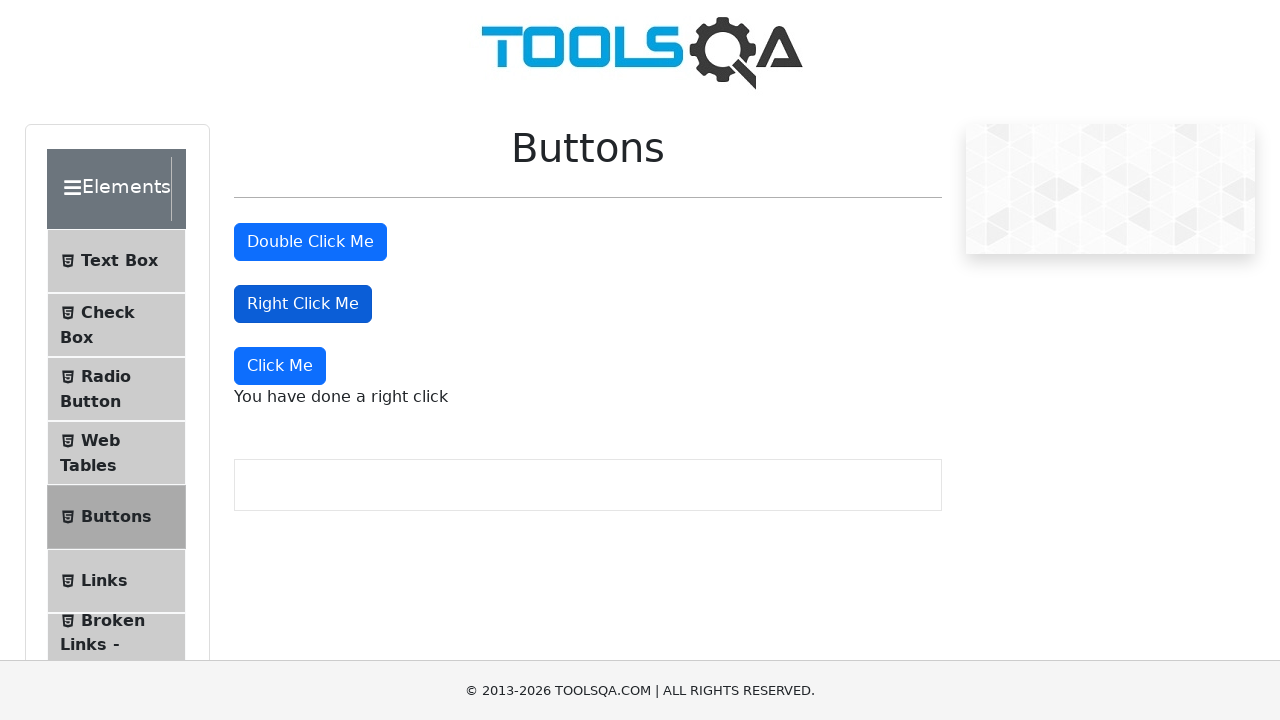

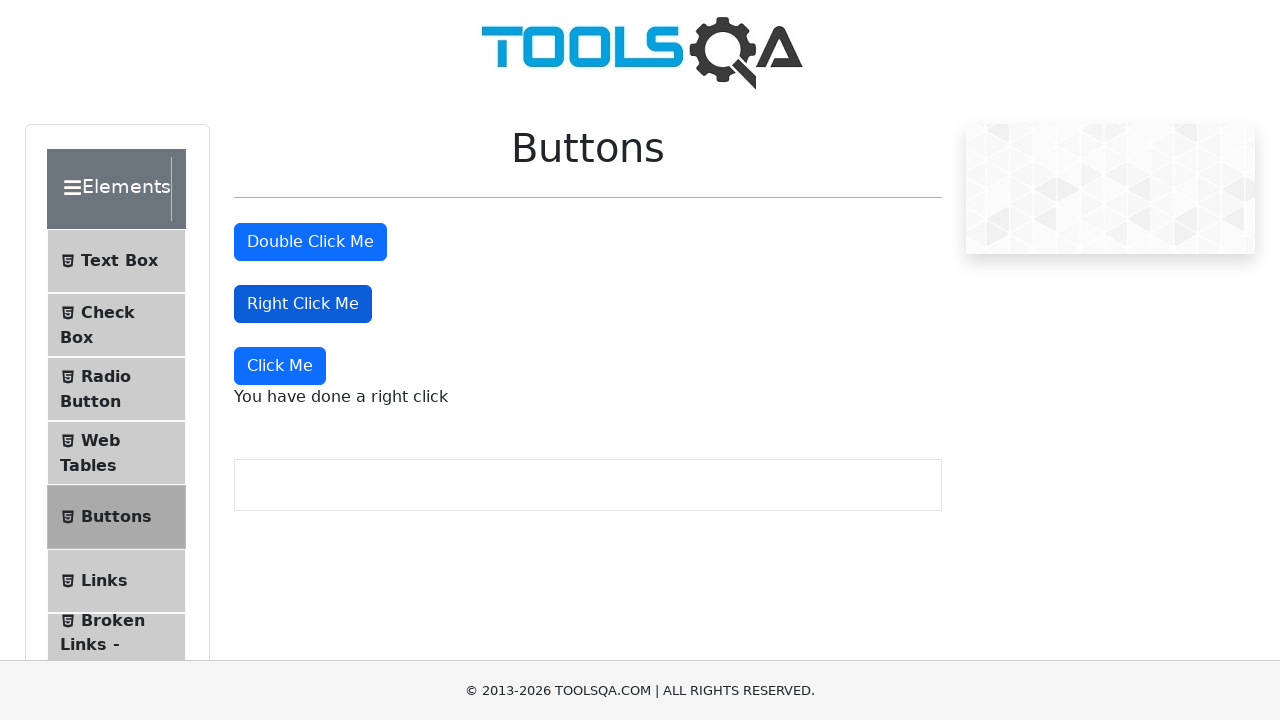